Tests HTTP redirects by clicking through redirect link and navigating to various status code pages (200, 301, 404, 500)

Starting URL: https://the-internet.herokuapp.com/redirector

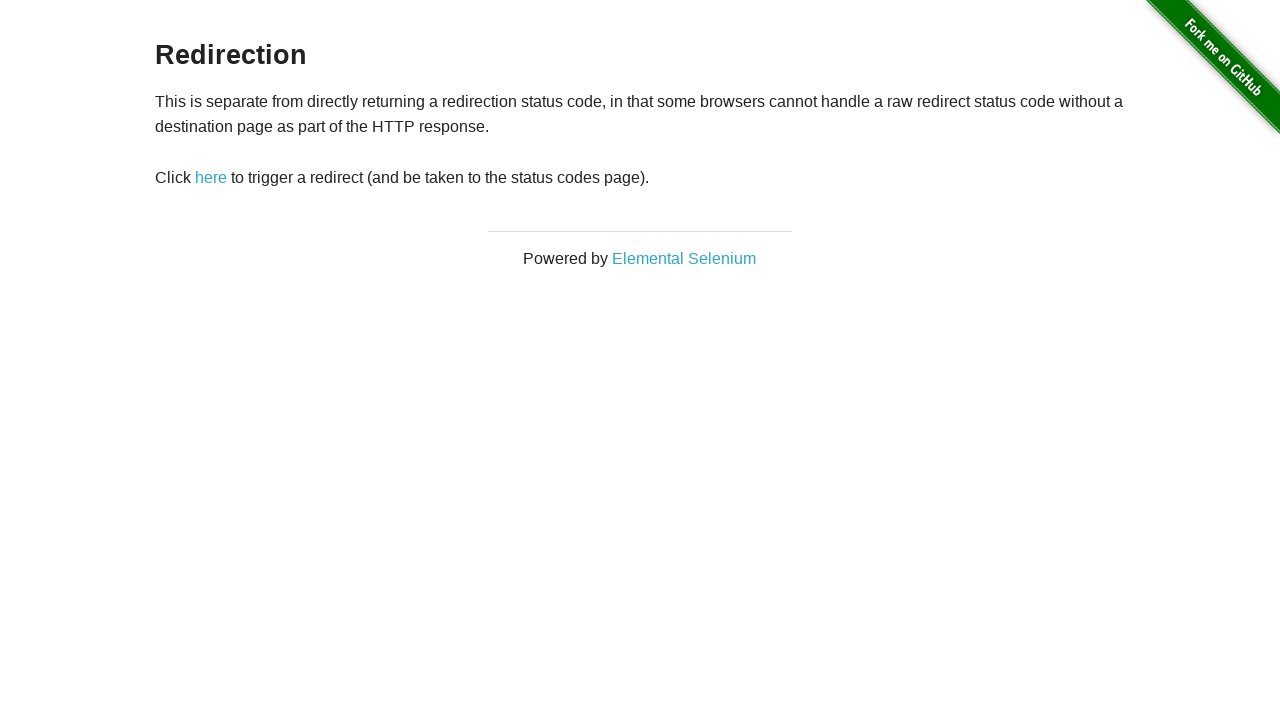

Waited for redirect link to be visible
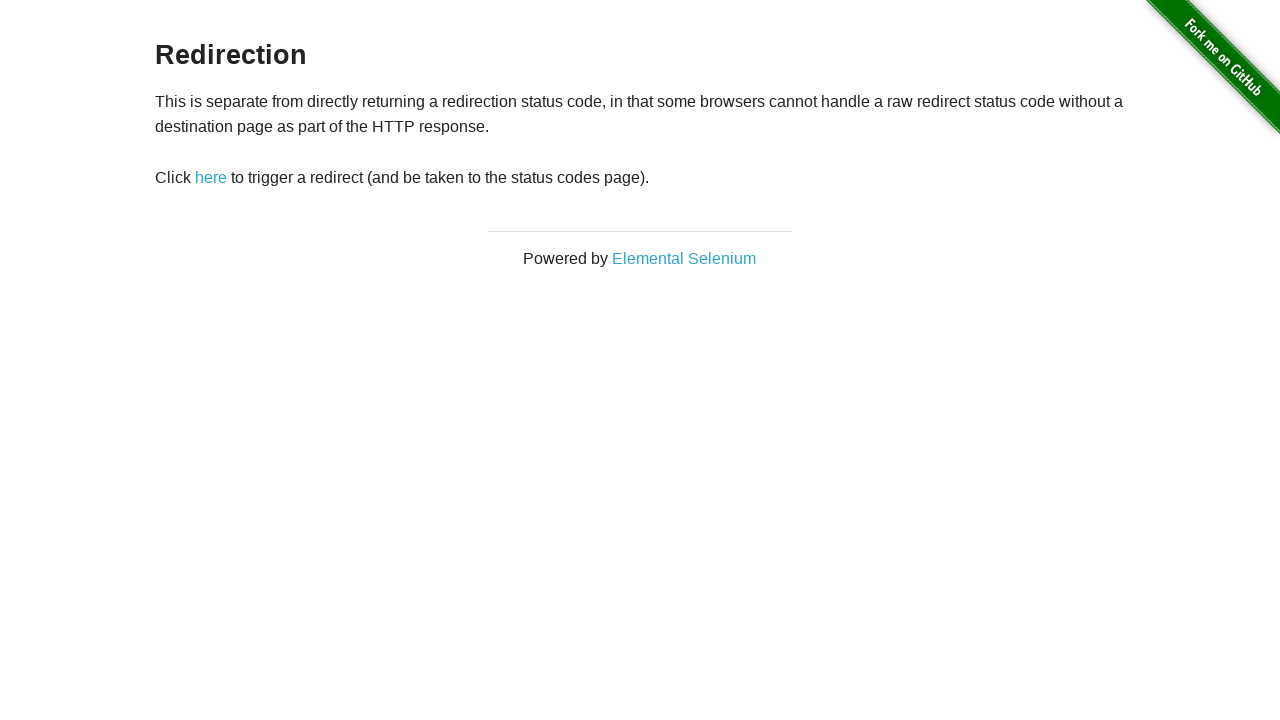

Clicked redirect link at (211, 178) on xpath=//*[@id='redirect']
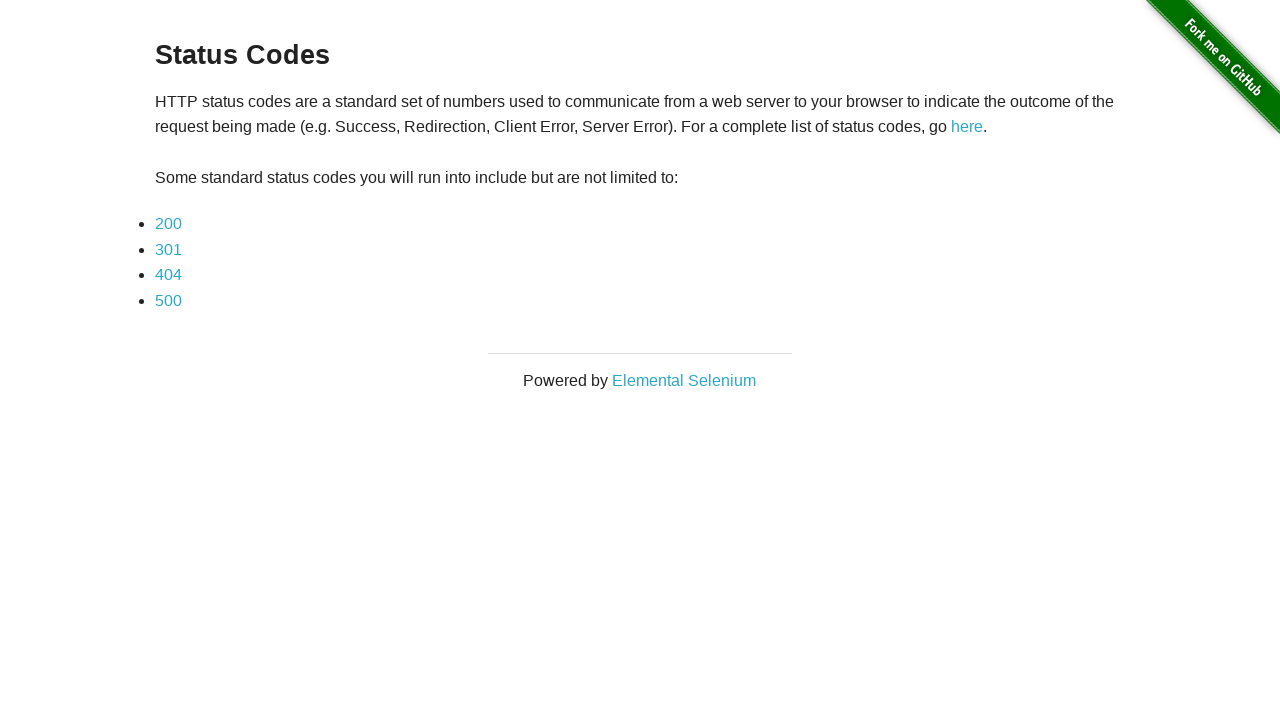

Waited for Status 200 link to be visible
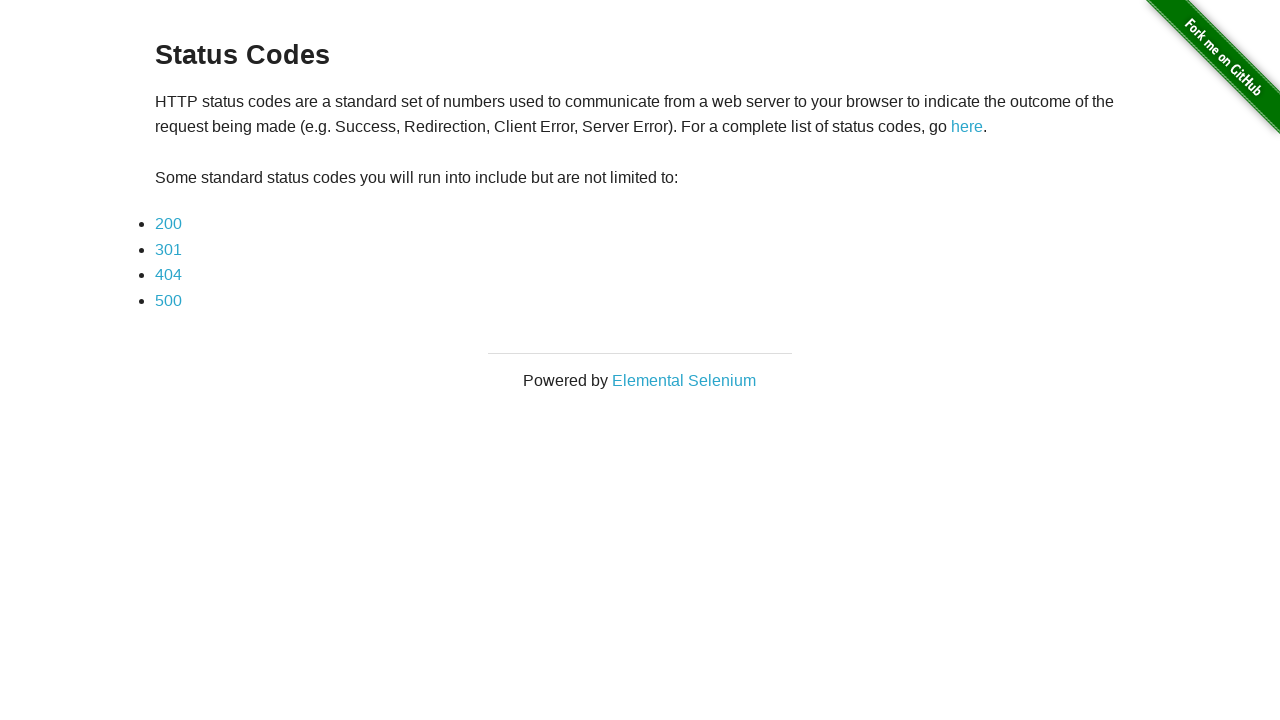

Clicked Status 200 link at (168, 224) on xpath=//*[@id='content']/div/ul/li[1]/a
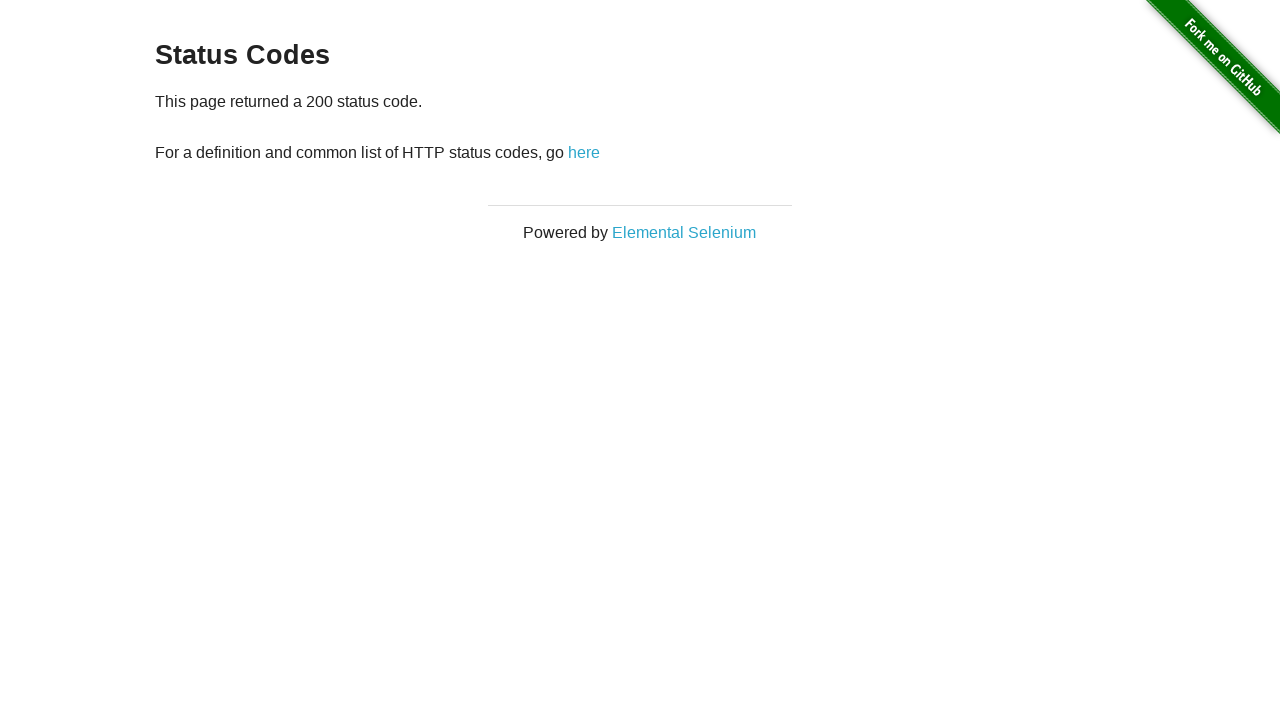

Status 200 page loaded successfully
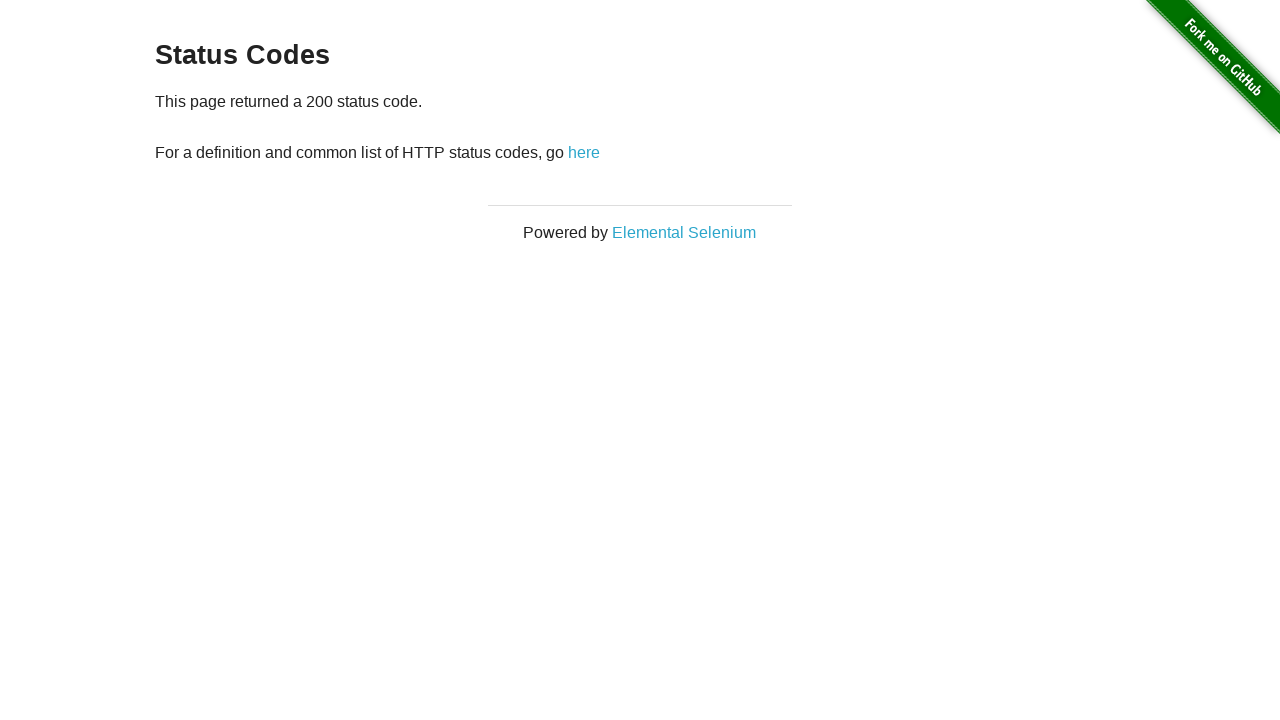

Navigated back to redirect page
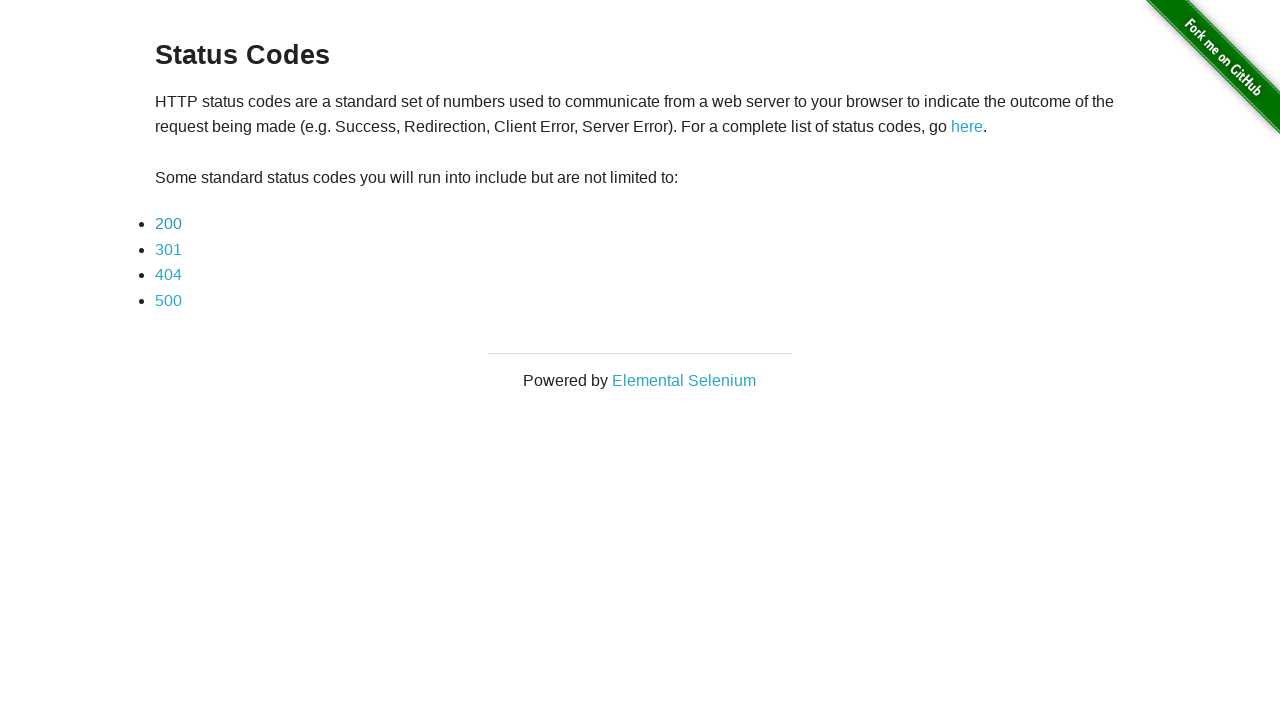

Waited for Status 301 link to be visible
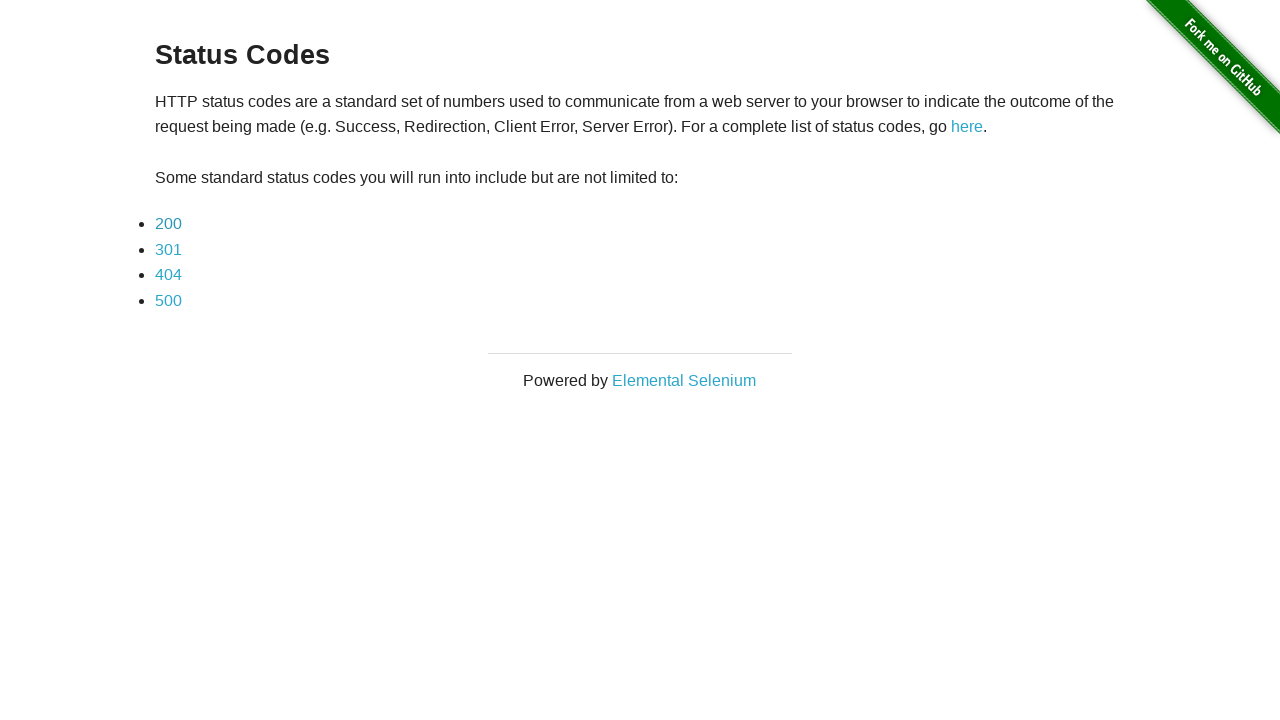

Clicked Status 301 (Moved Permanently) link at (168, 249) on xpath=//*[@id='content']/div/ul/li[2]/a
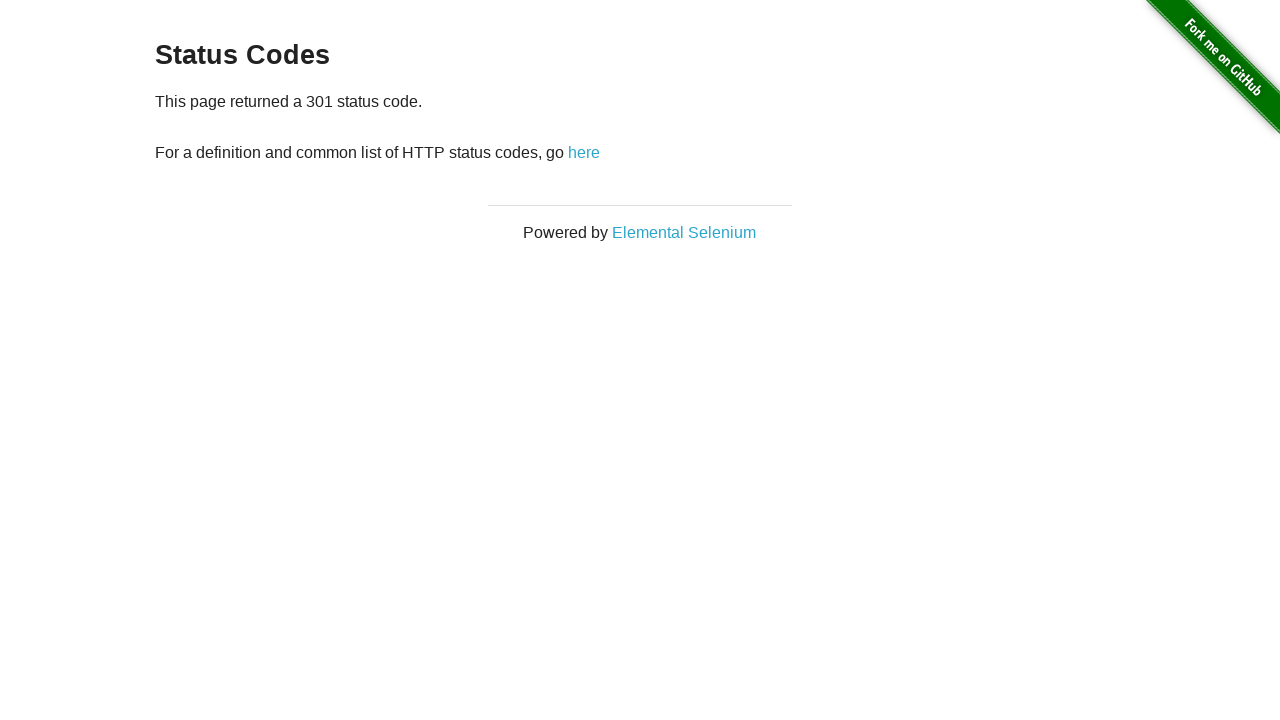

Status 301 redirect resolved and page loaded
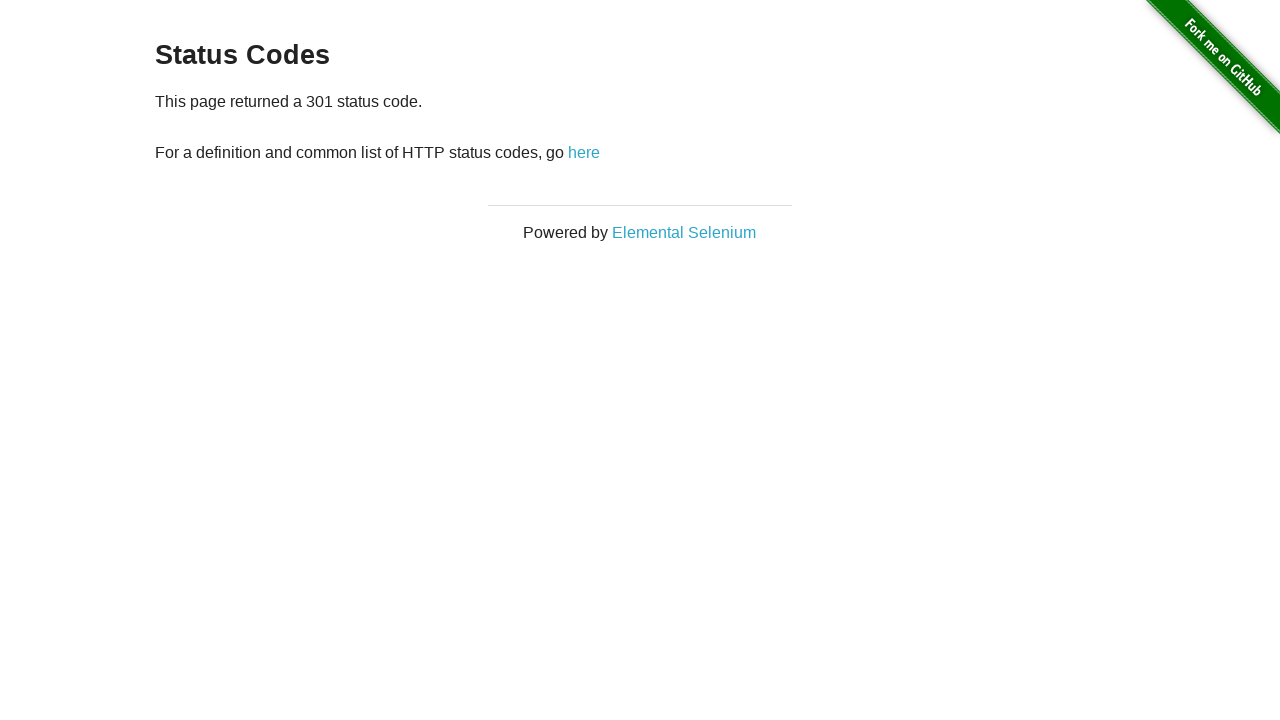

Navigated back to redirect page
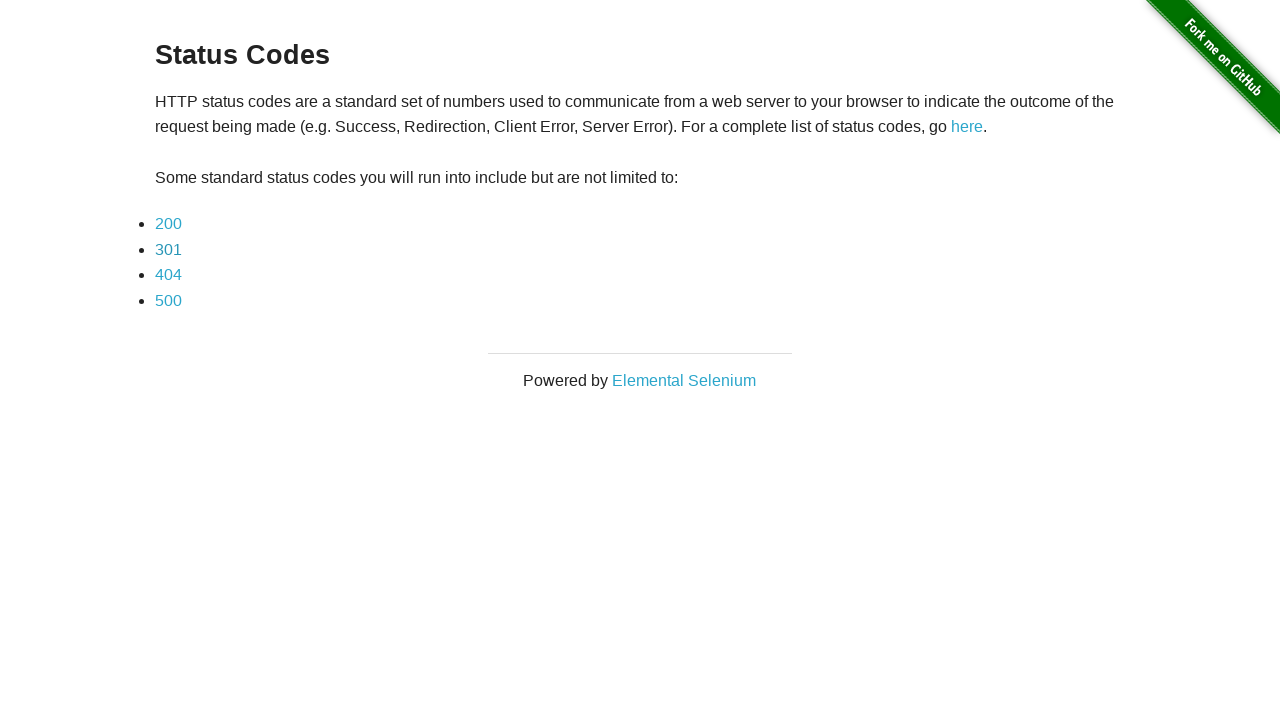

Waited for Status 404 link to be visible
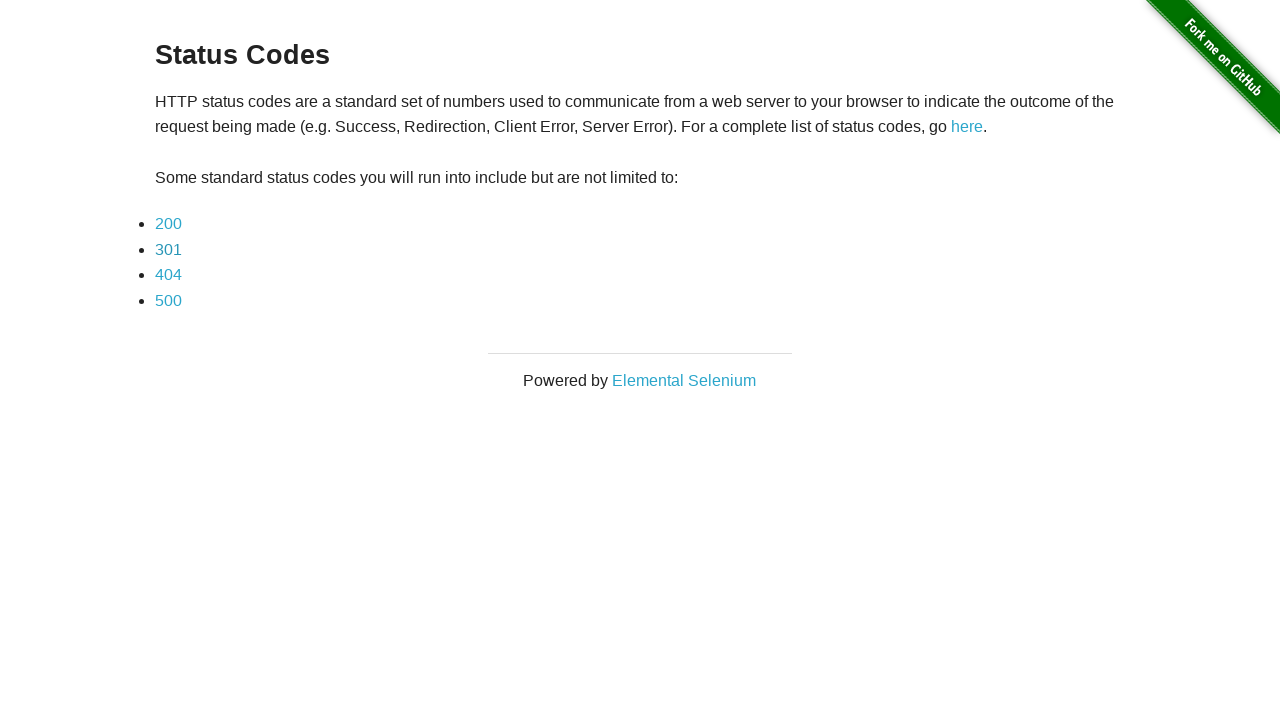

Clicked Status 404 (Not Found) link at (168, 275) on xpath=//*[@id='content']/div/ul/li[3]/a
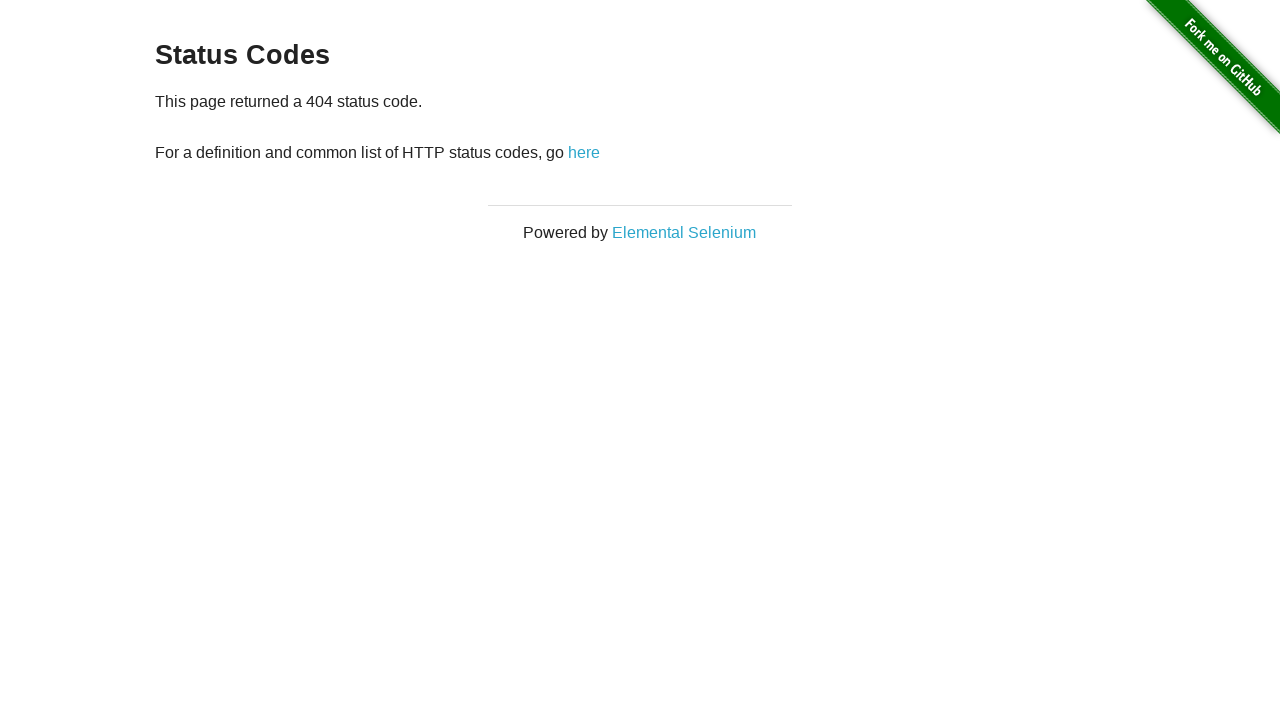

Status 404 error page loaded
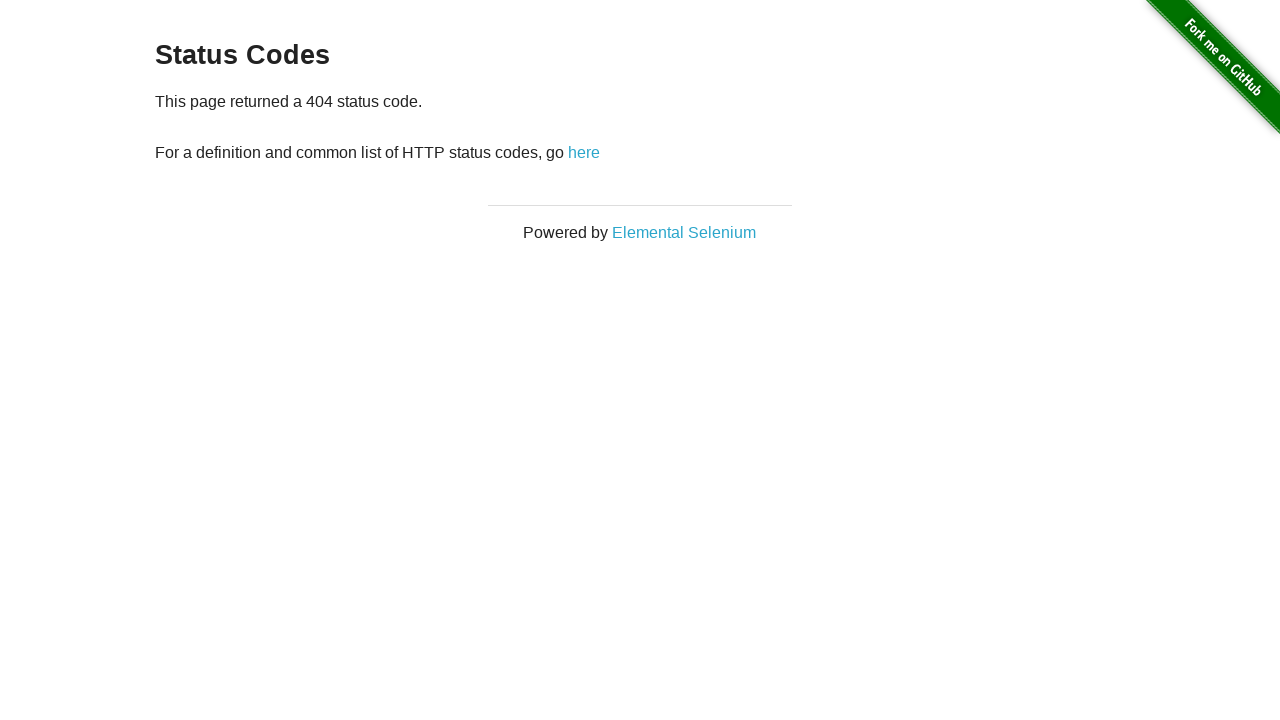

Navigated back to redirect page
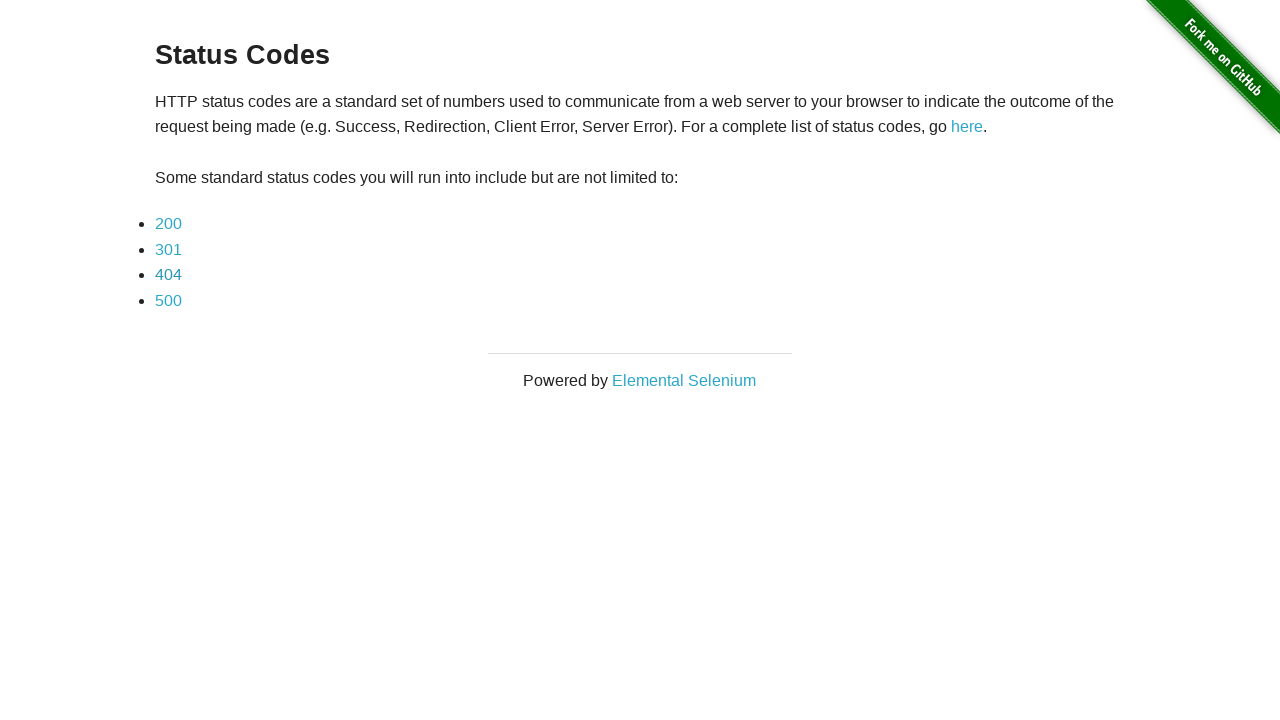

Waited for Status 500 link to be visible
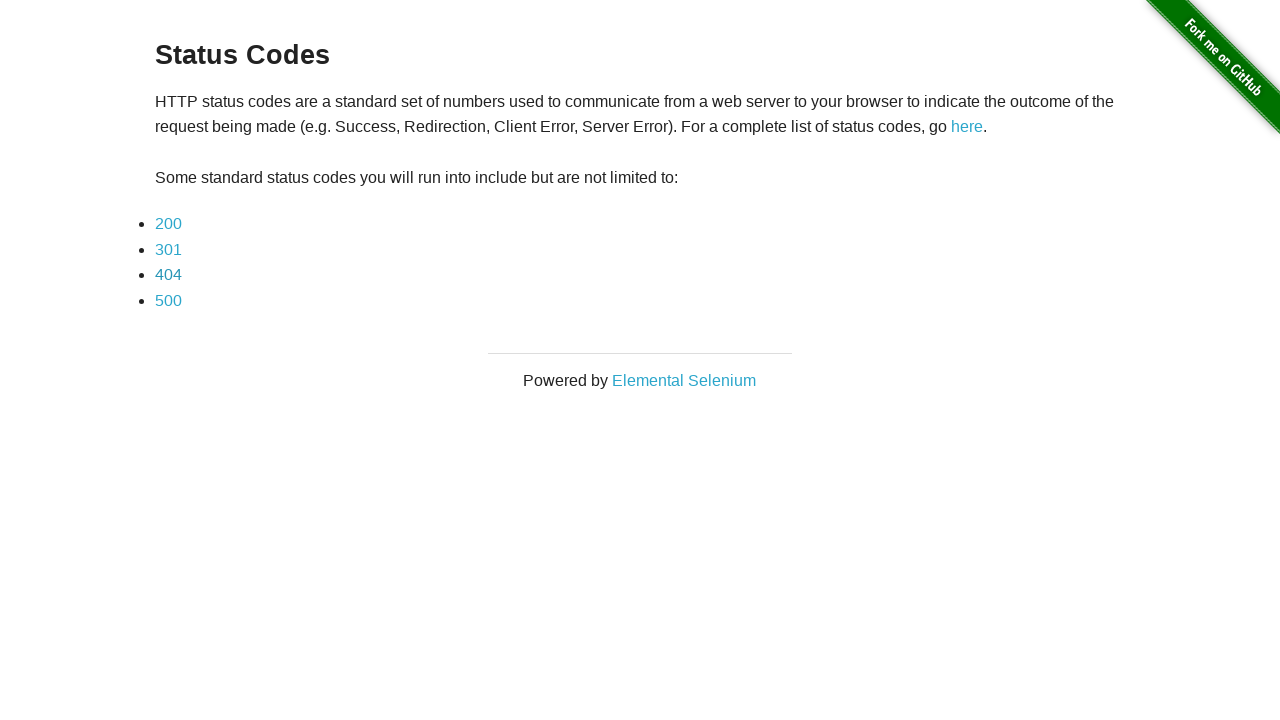

Clicked Status 500 (Internal Server Error) link at (168, 300) on xpath=//*[@id='content']/div/ul/li[4]/a
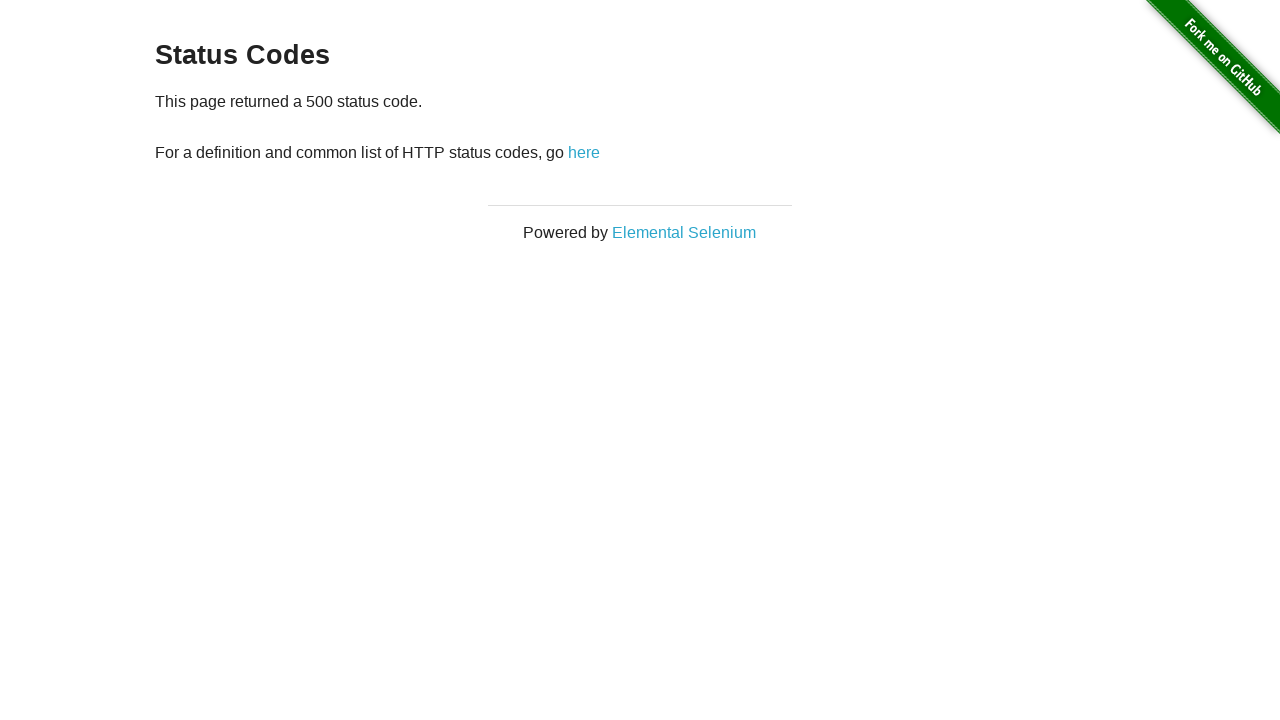

Status 500 error page loaded
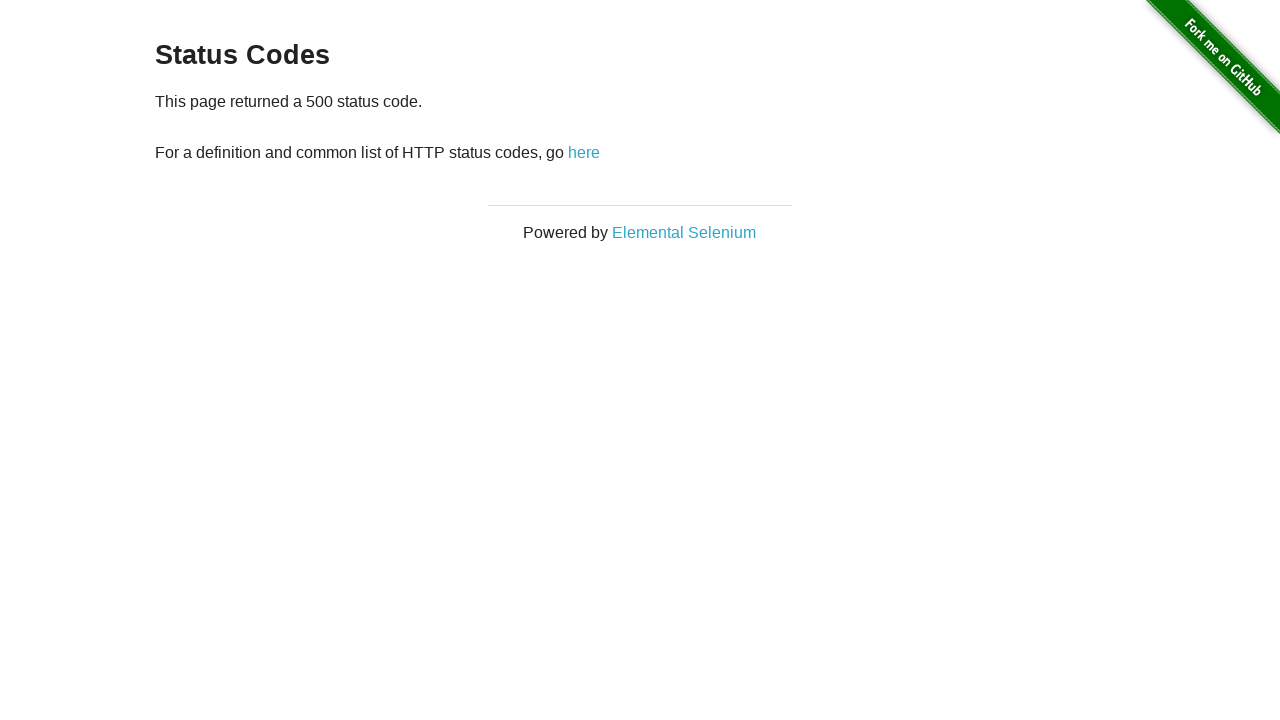

Navigated back to redirect page after testing all status codes
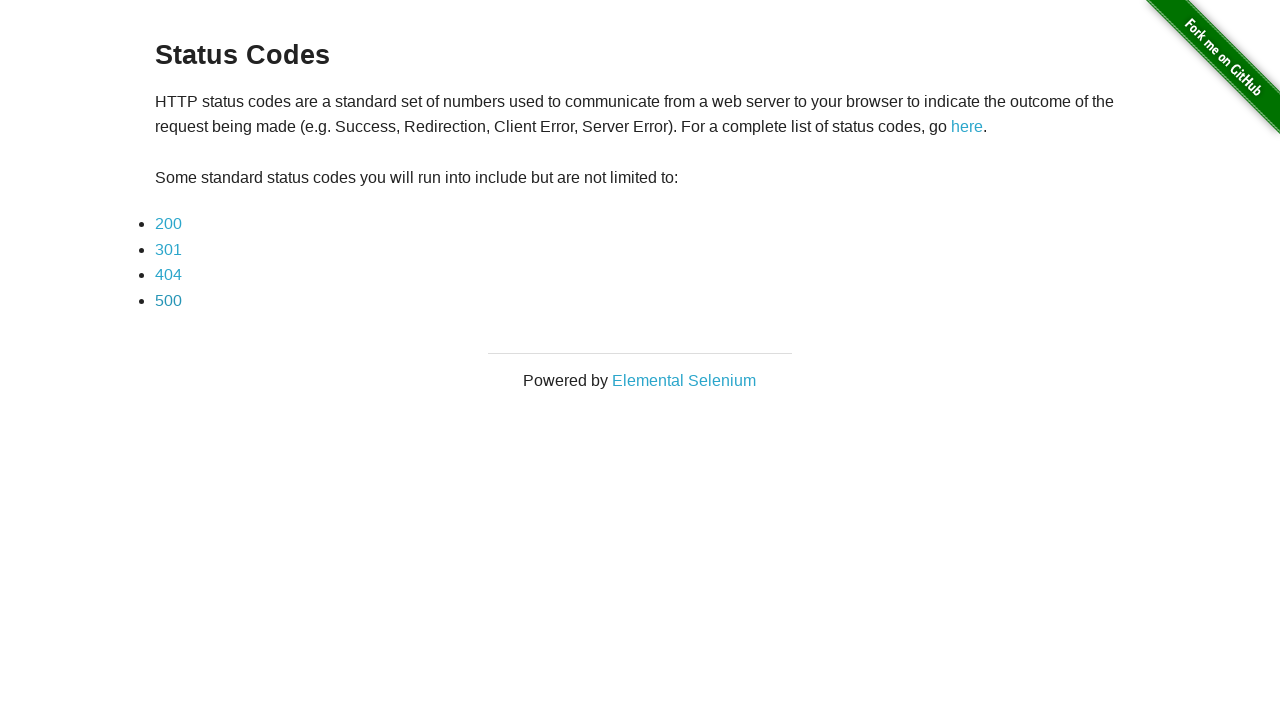

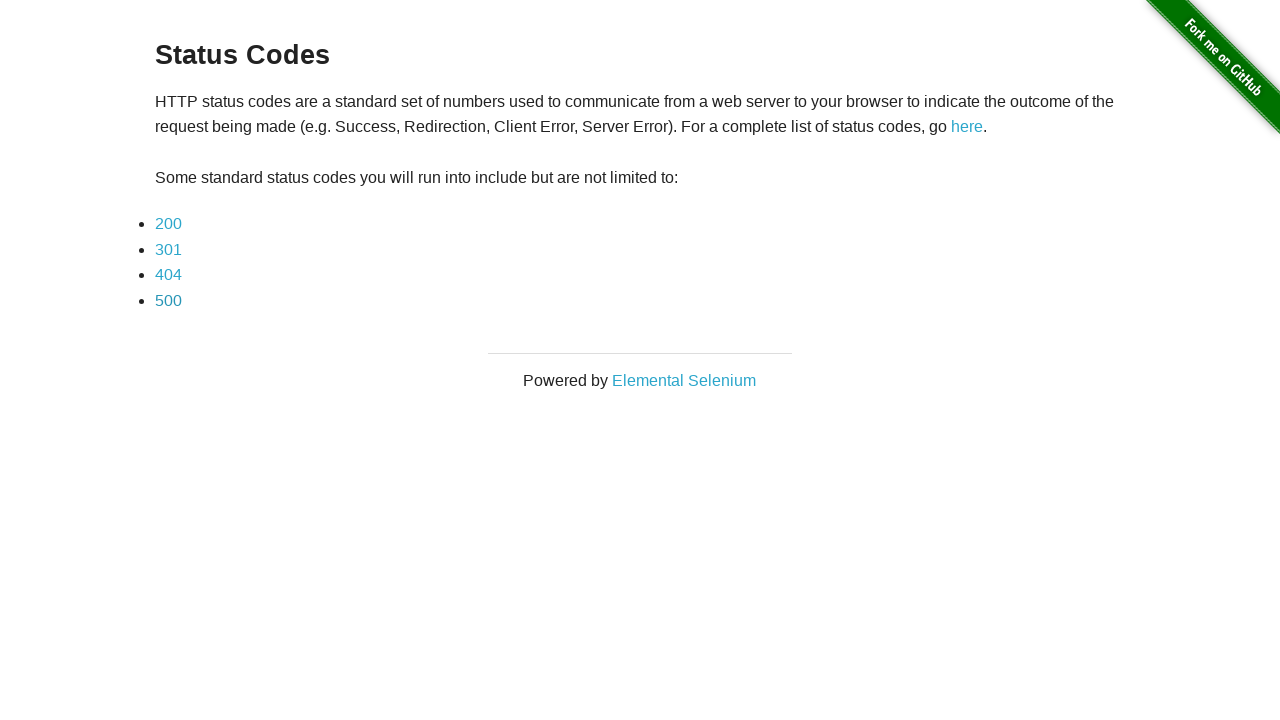